Tests form filling on an OpenCart registration page by entering first name and last name fields, then clicking submit button

Starting URL: https://naveenautomationlabs.com/opencart/index.php?route=account/register

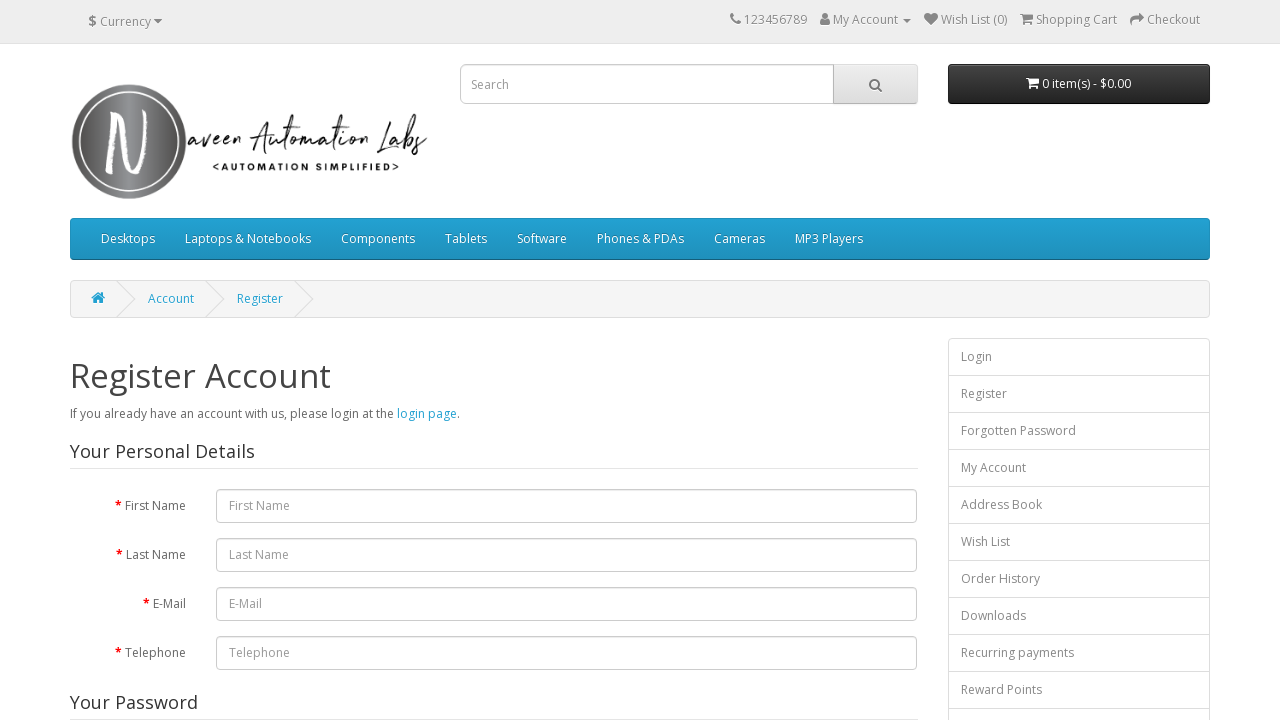

Filled first name field with 'shilpa' on #input-firstname
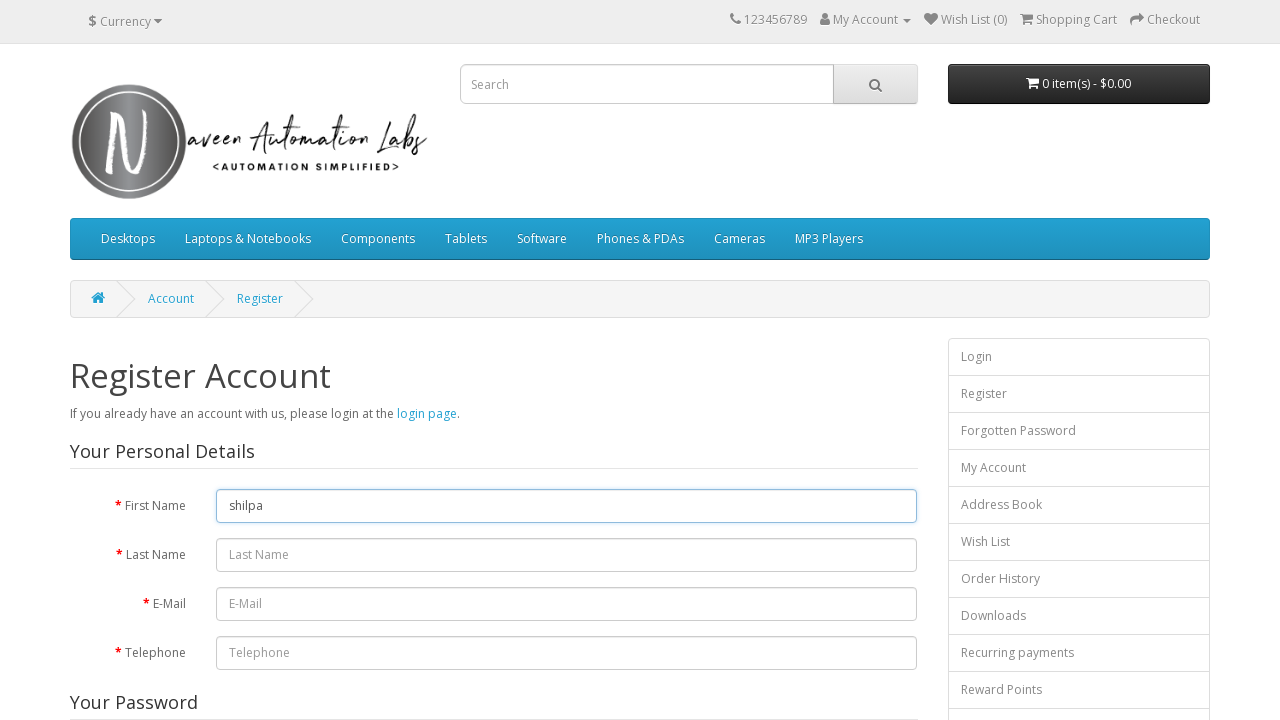

Filled last name field with 'C' on #input-lastname
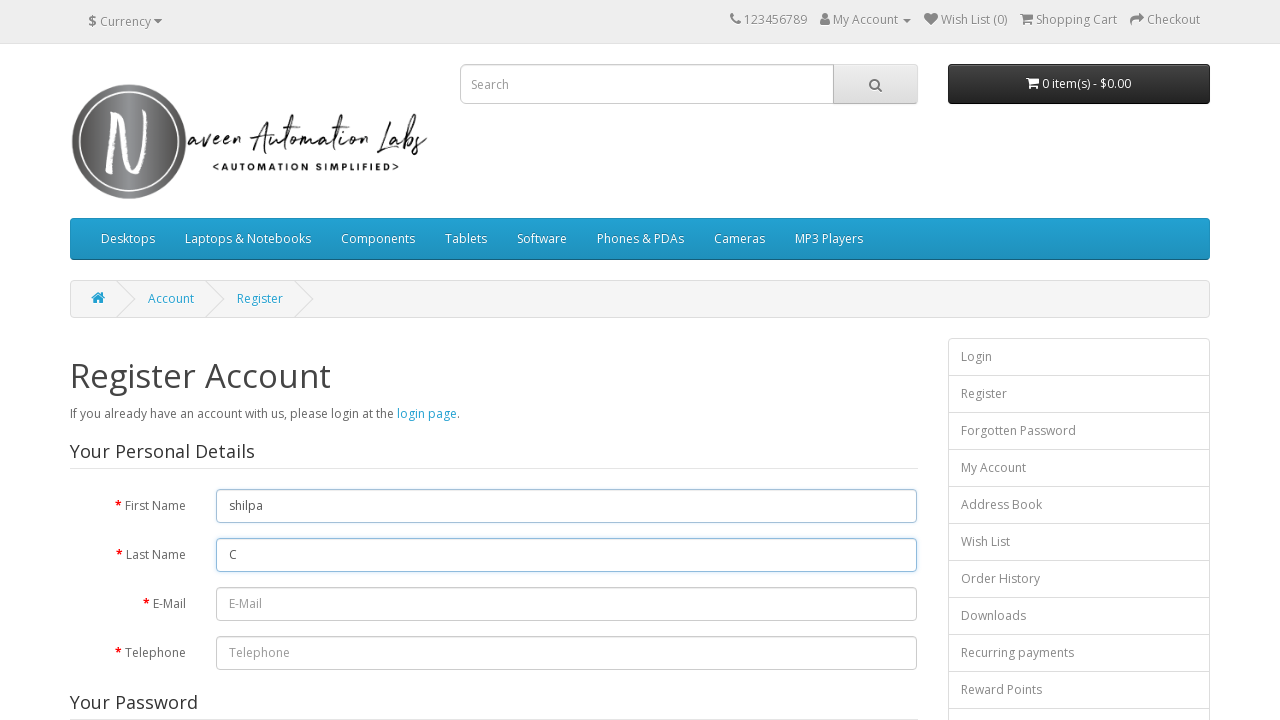

Clicked submit button to register at (879, 427) on input[type='submit']
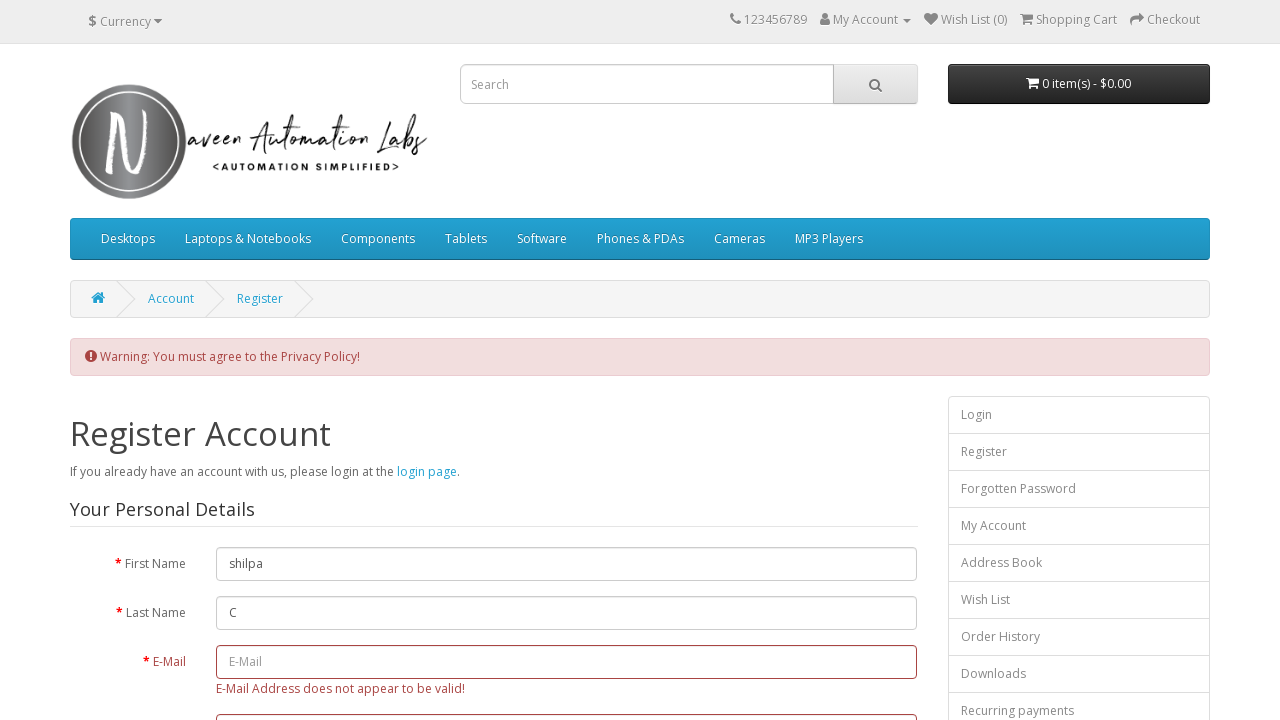

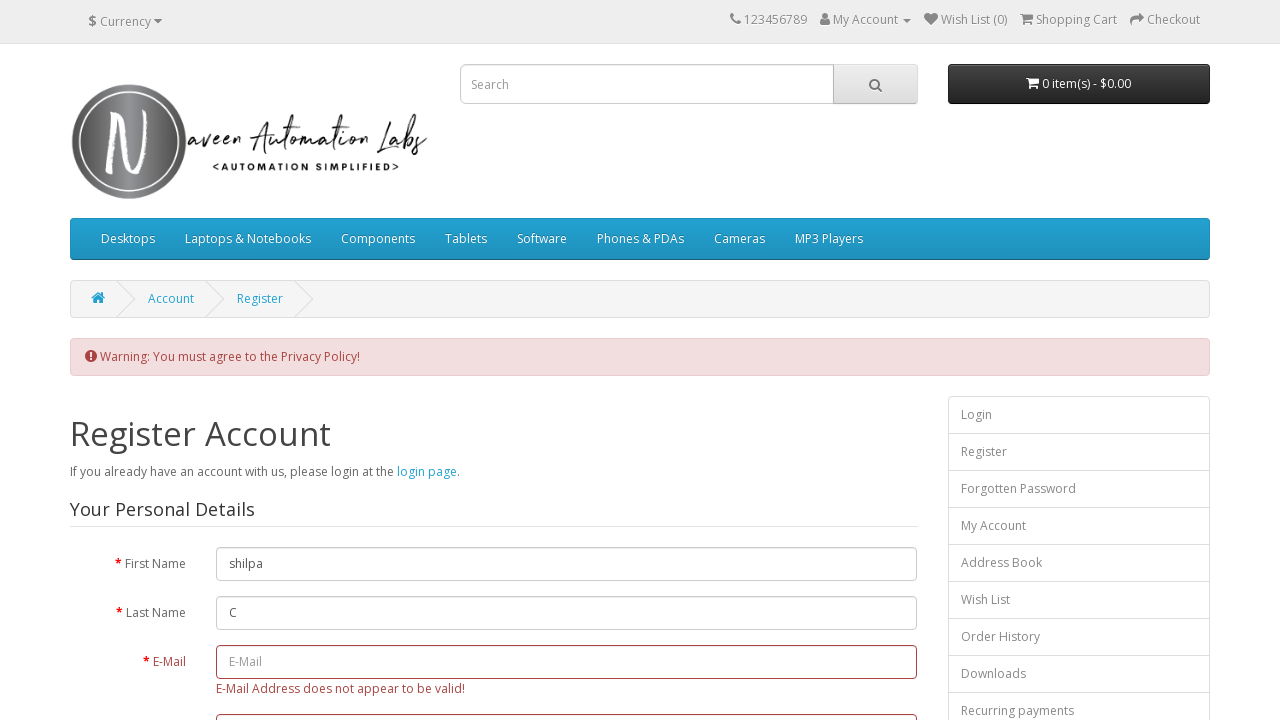